Verifies that the 'Downloads' link is visible on the Python.org homepage

Starting URL: https://www.python.org

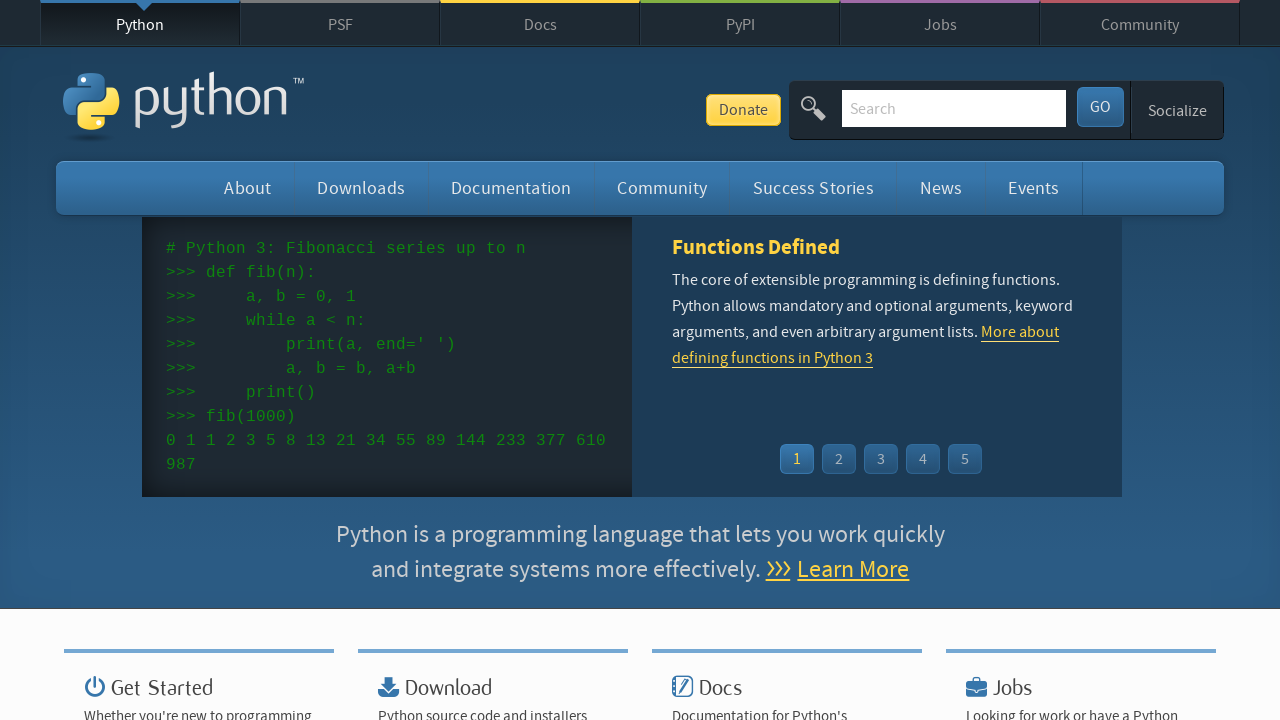

Navigated to Python.org homepage
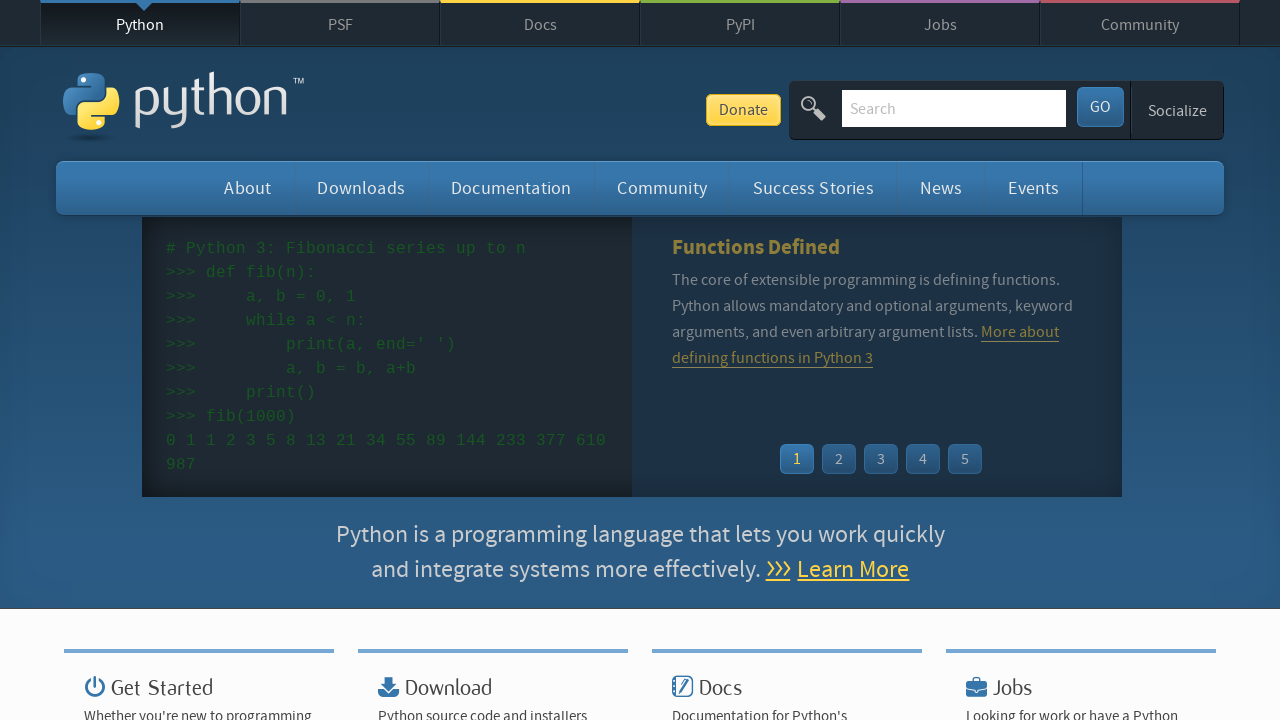

Located Downloads link on the page
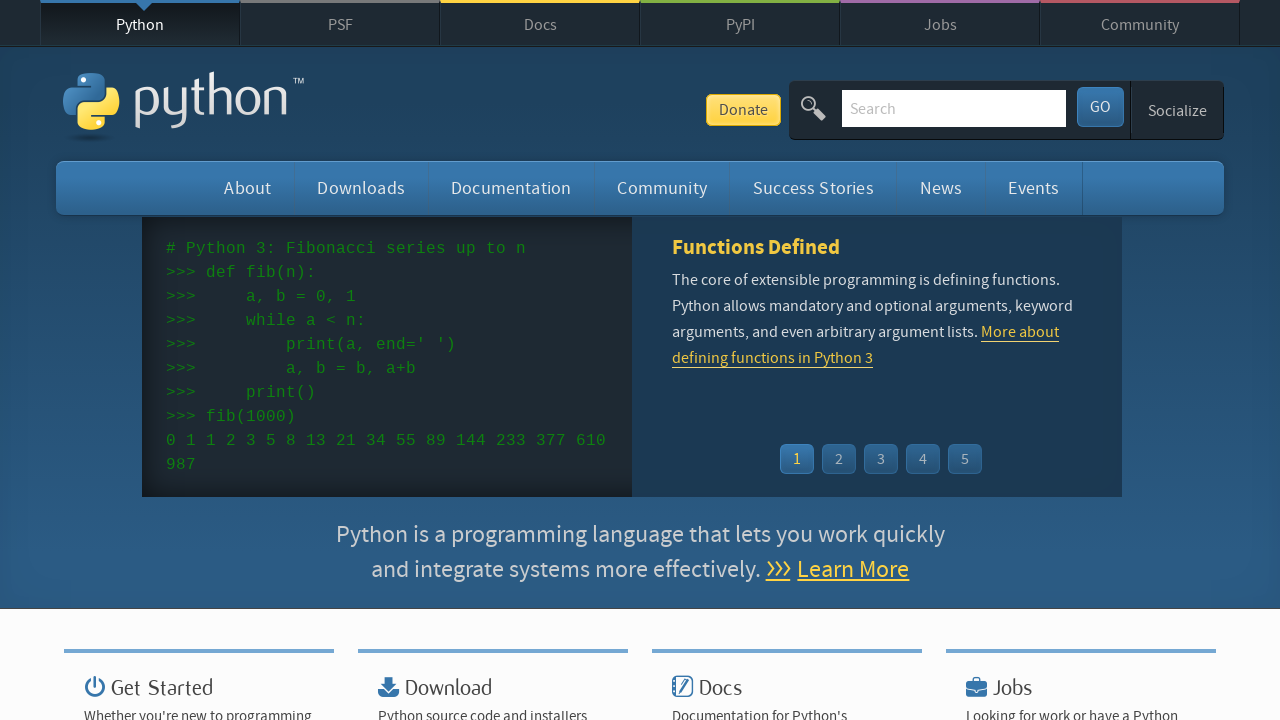

Verified that Downloads link is visible
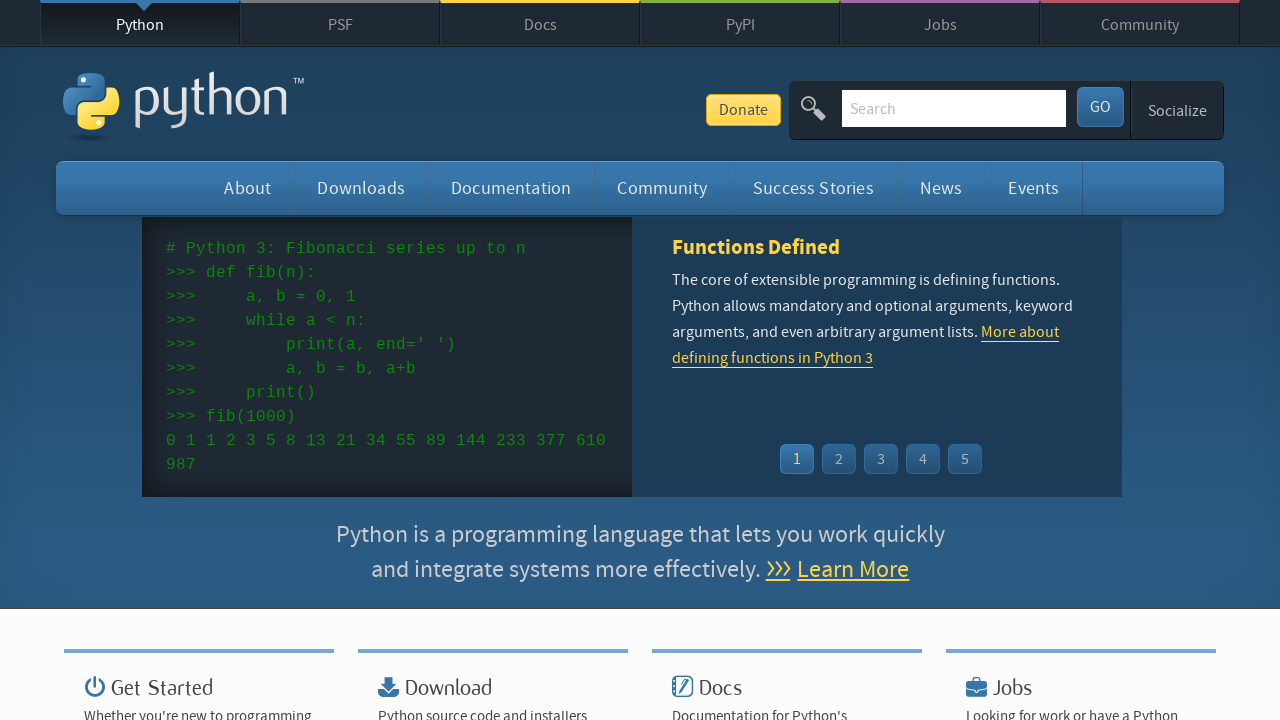

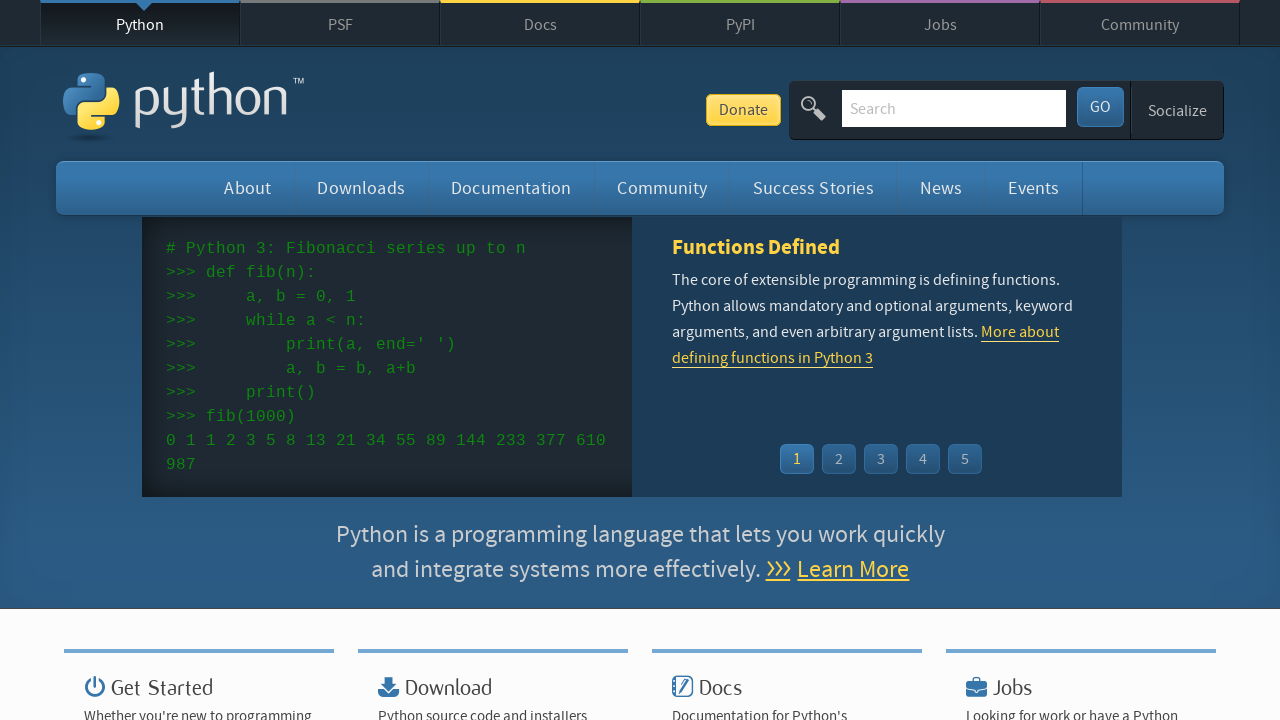